Tests datalist input by typing a value and verifying it was entered correctly

Starting URL: https://trytestingthis.netlify.app

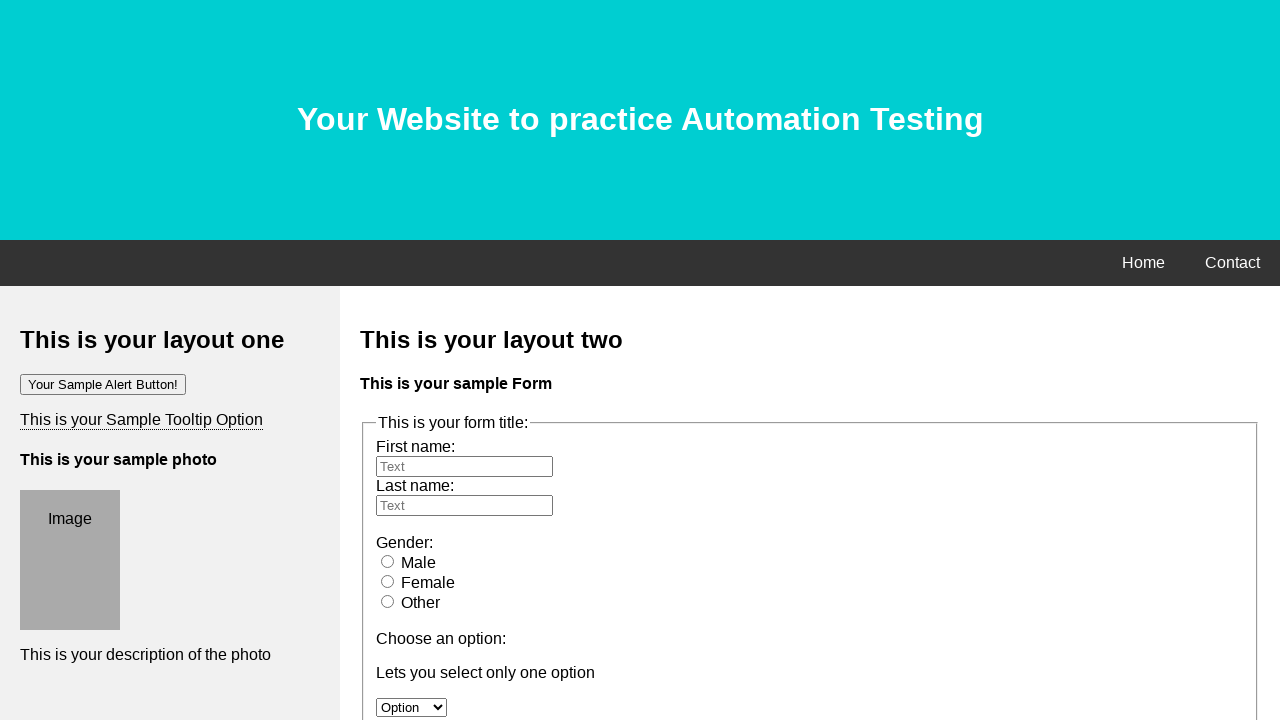

Navigated to starting URL
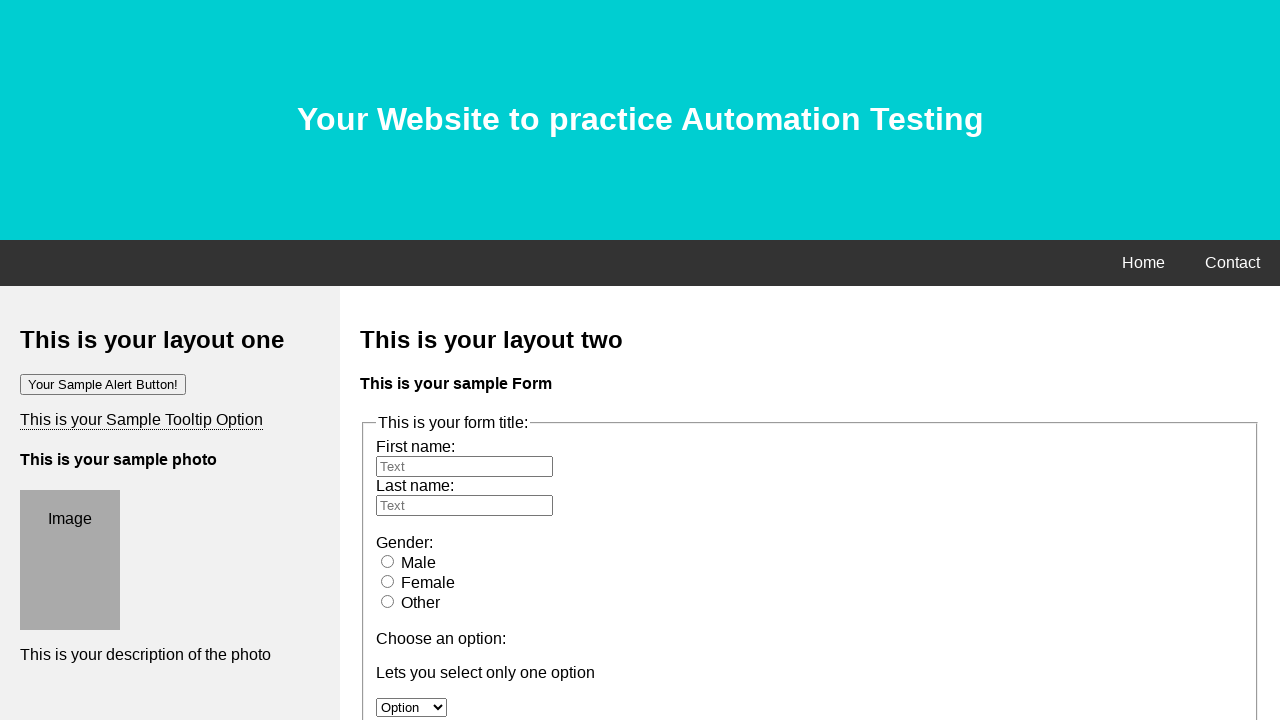

Filled datalist input with 'Chocolate' on input[name='Options']
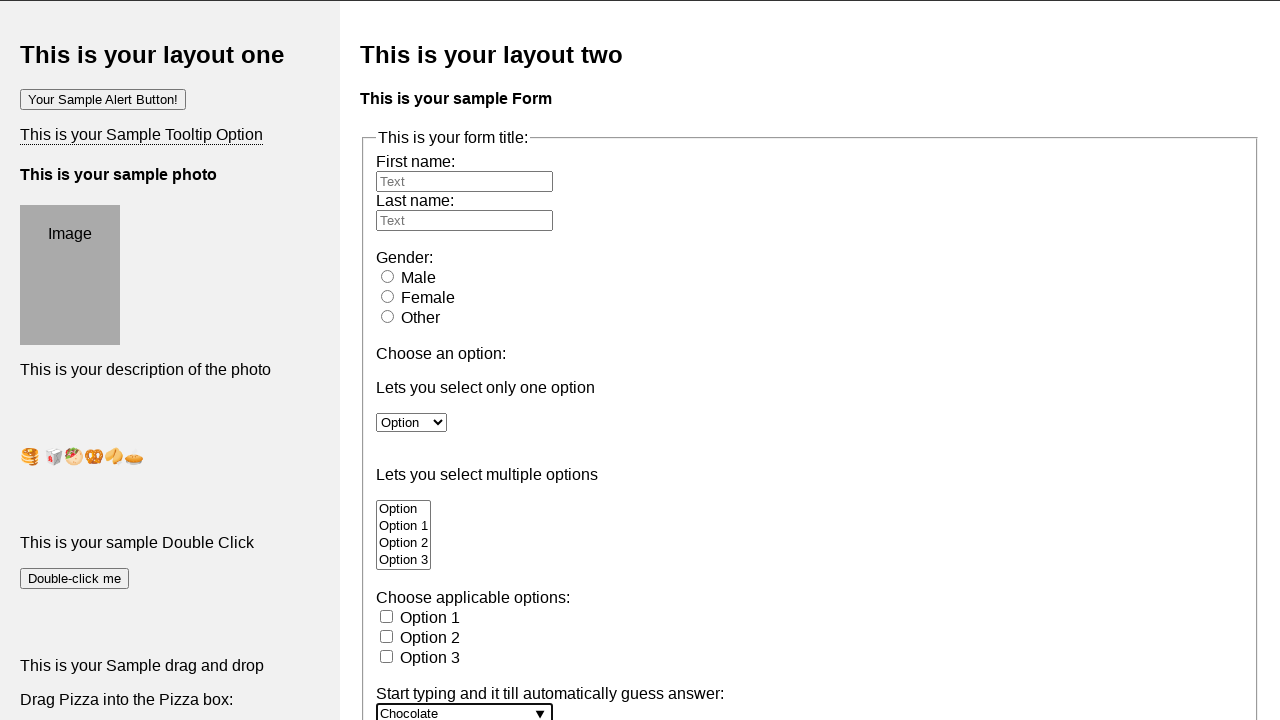

Verified datalist input contains 'Chocolate'
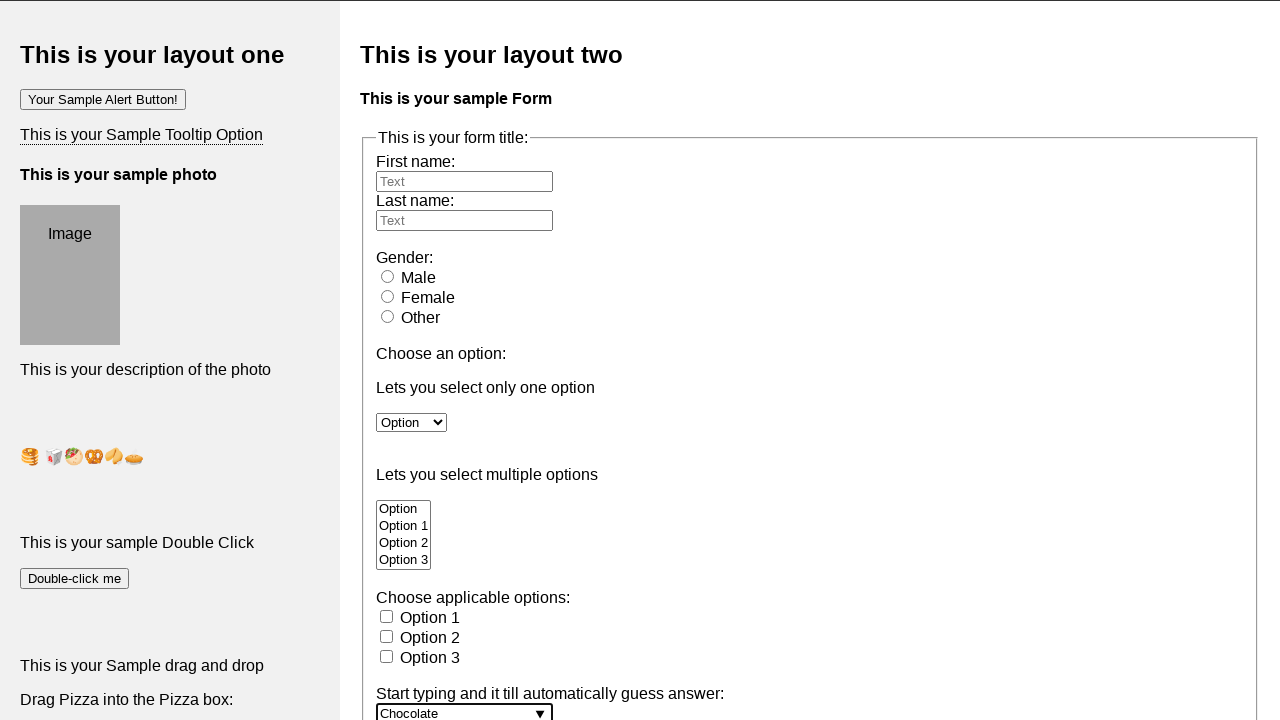

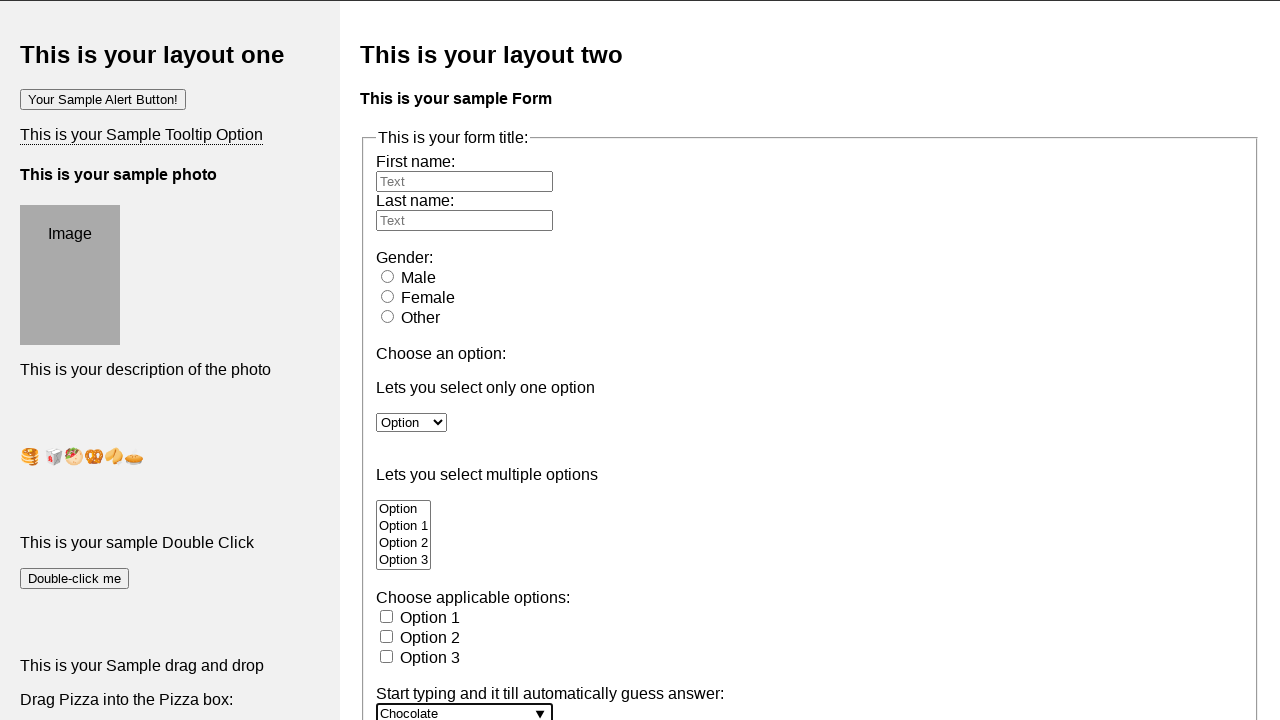